Tests navigation from the inputs page to the home page by clicking the "Home" link, then verifies the page title is "Practice"

Starting URL: https://practice.cydeo.com/inputs

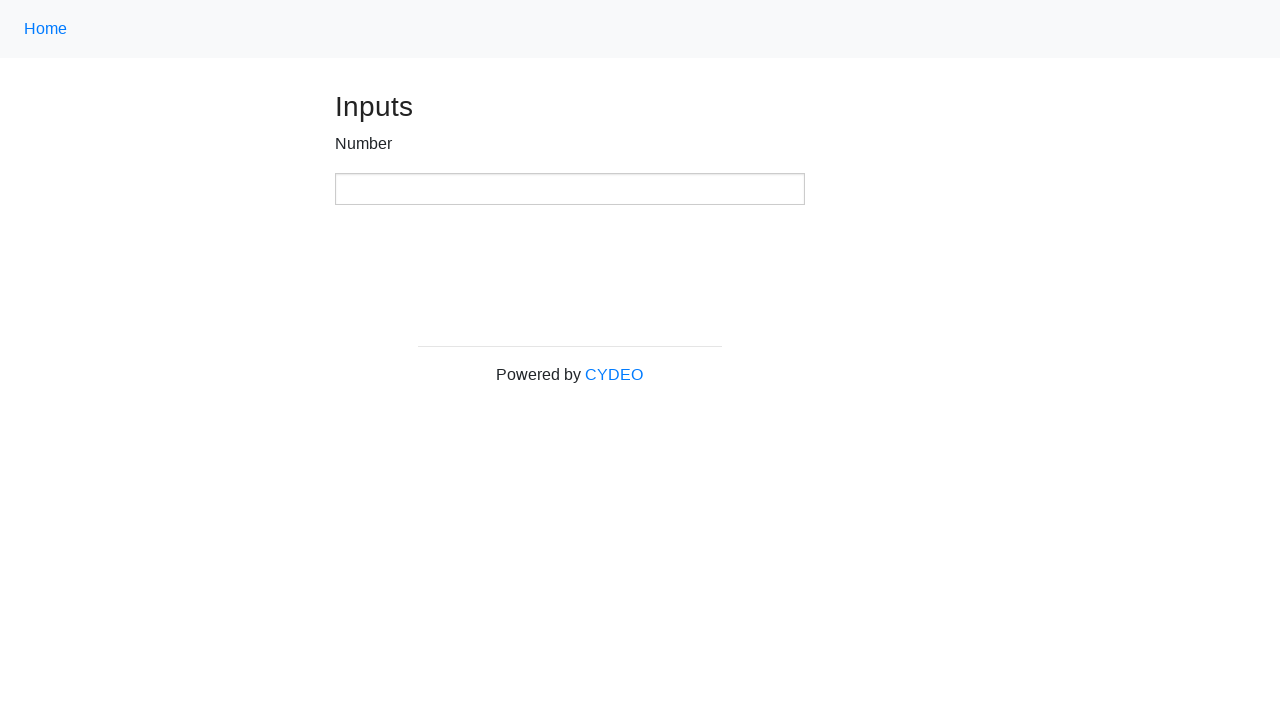

Clicked the 'Home' link to navigate from inputs page at (46, 29) on a:text('Home')
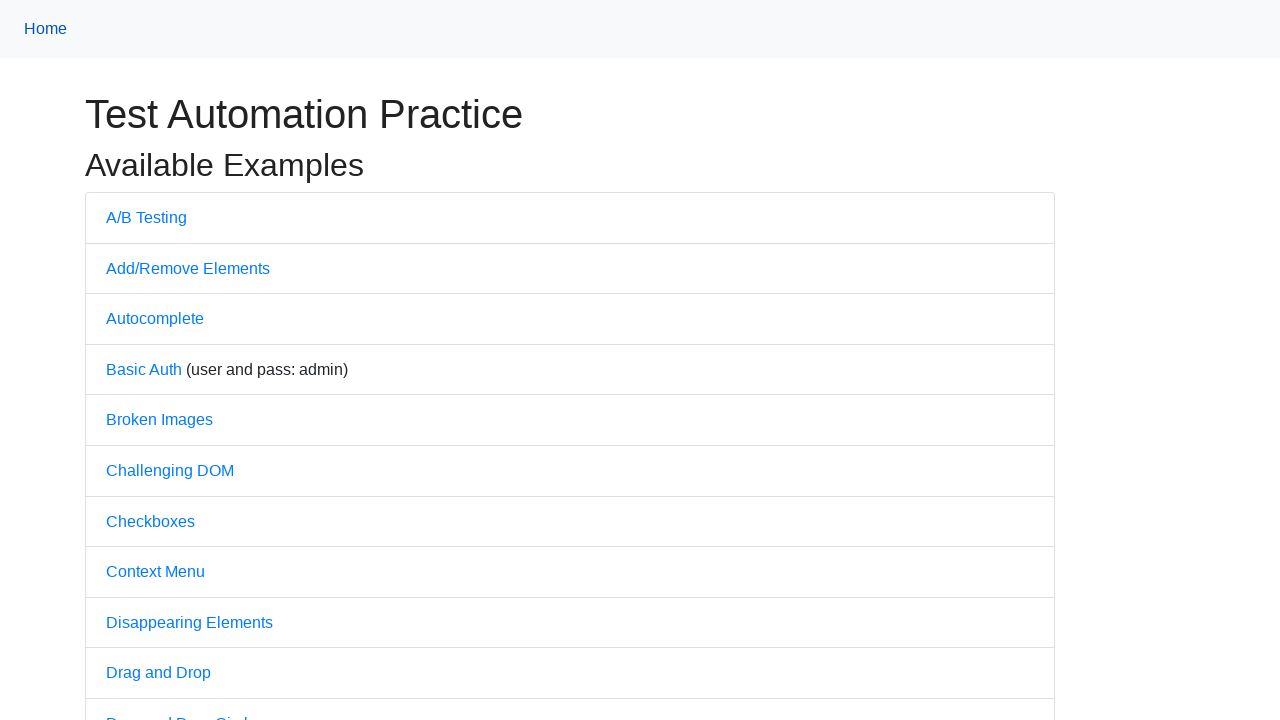

Page navigation completed and DOM content loaded
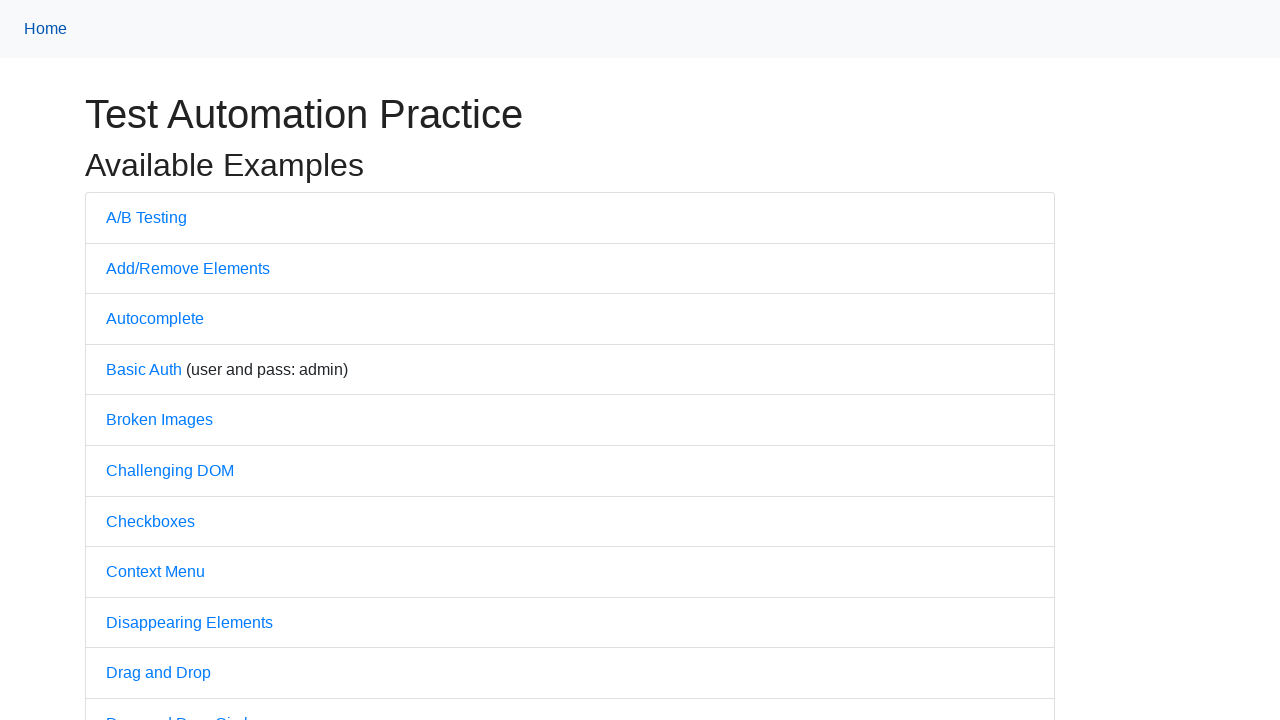

Verified page title is 'Practice'
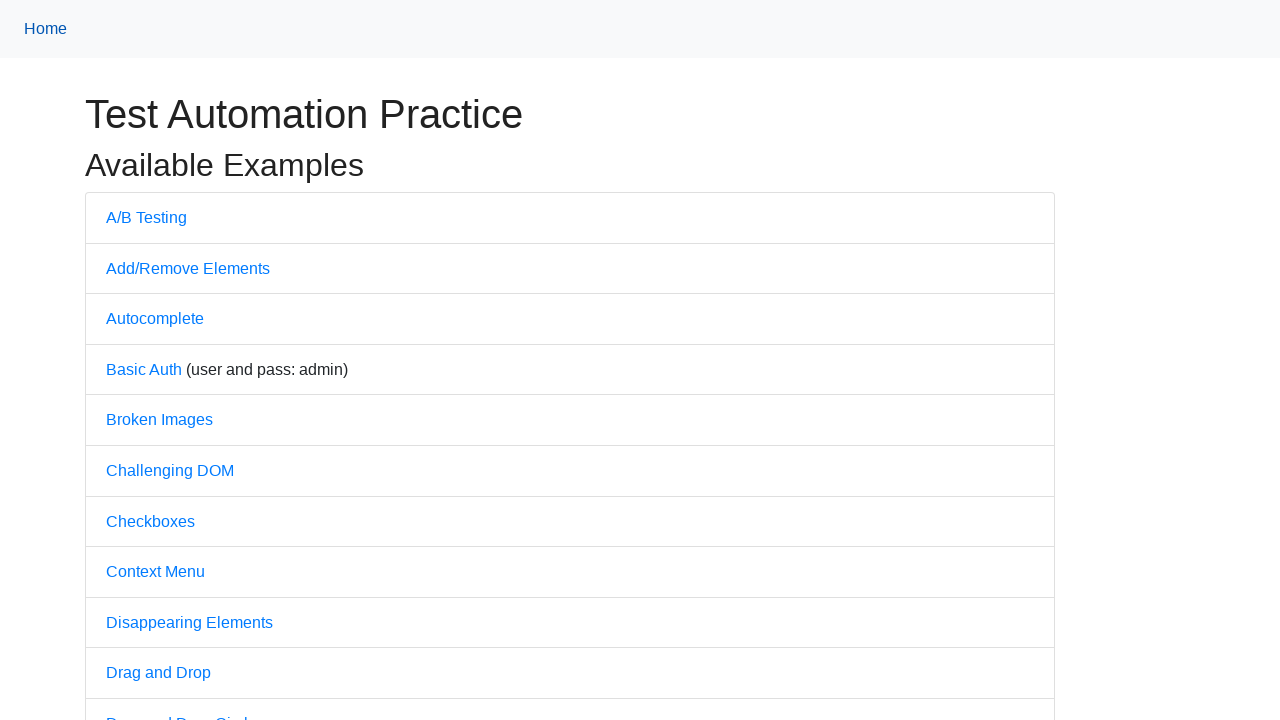

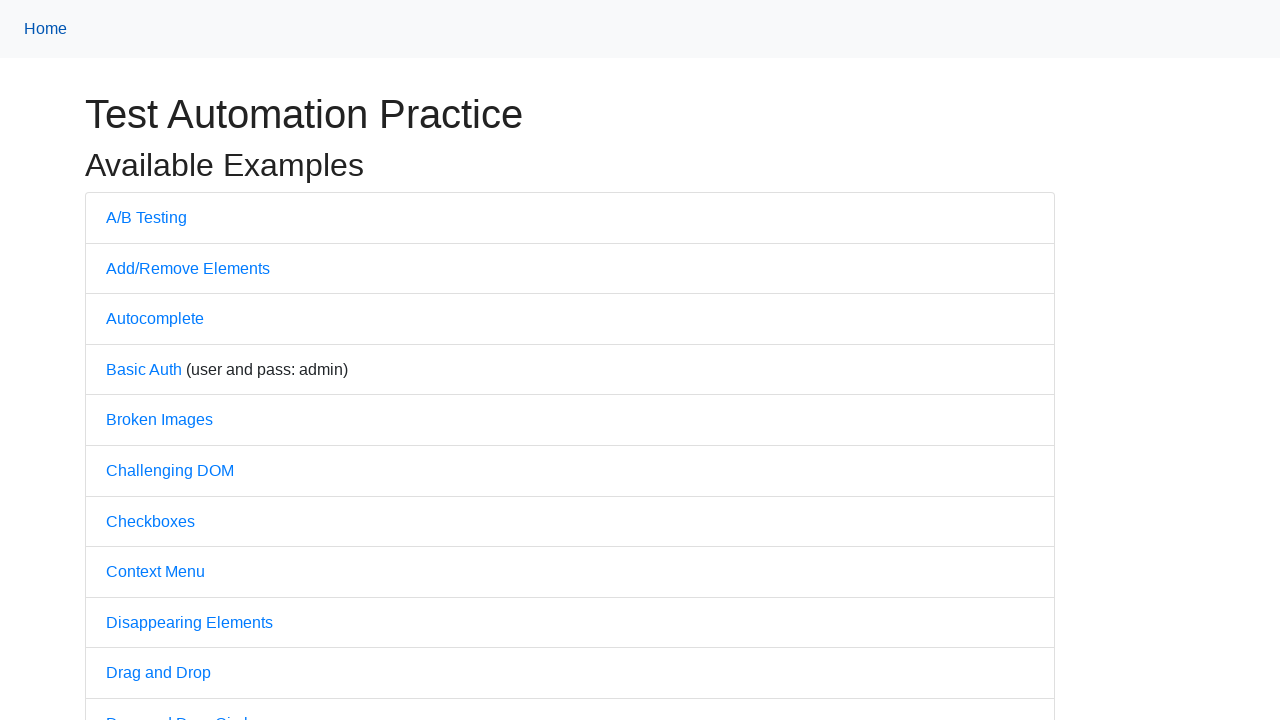